Tests the contact mail button in the footer by clicking it and verifying it contains a mailto link with the expected email address

Starting URL: https://ancabota09.wixsite.com/intern

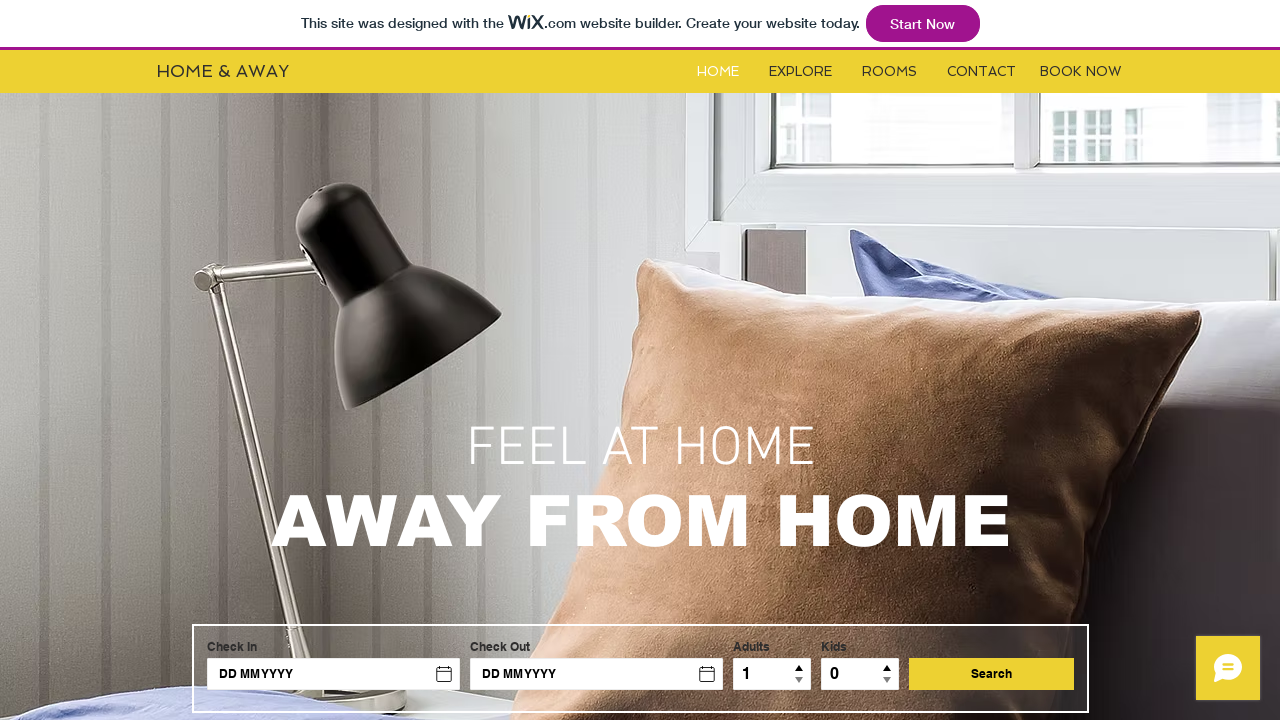

Waited for contact mail button in footer to become visible
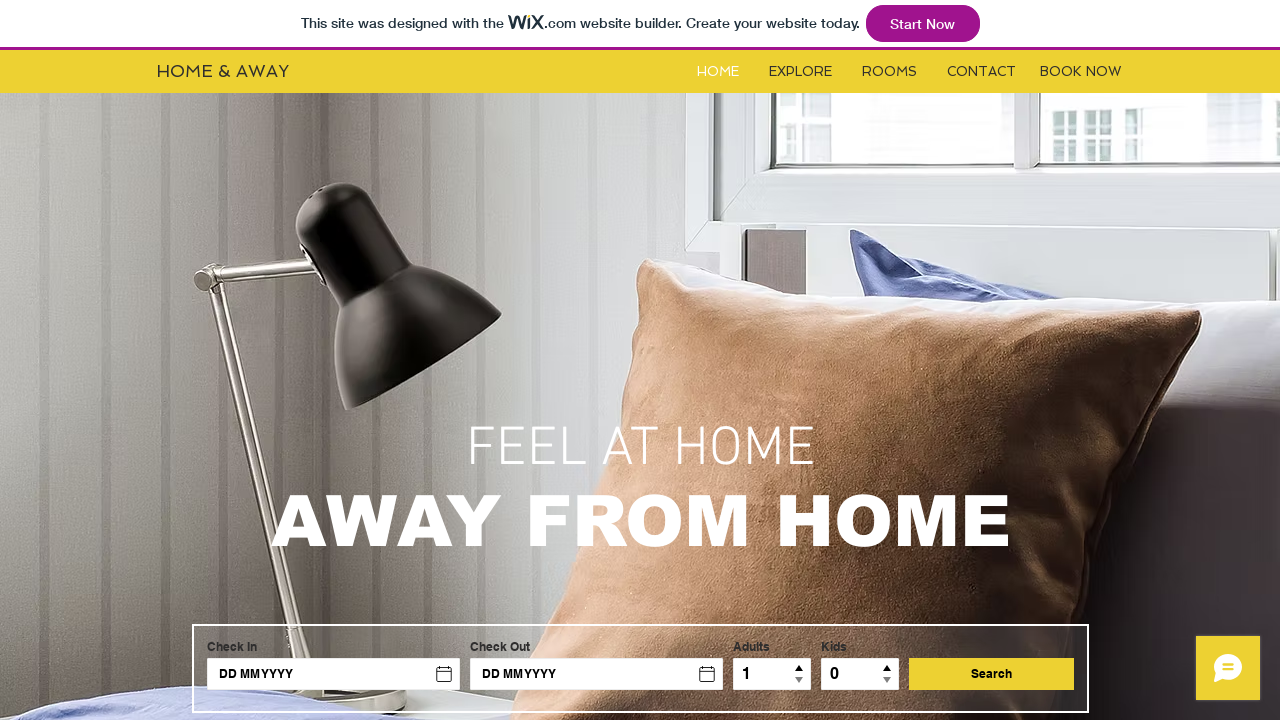

Verified contact mail button is visible
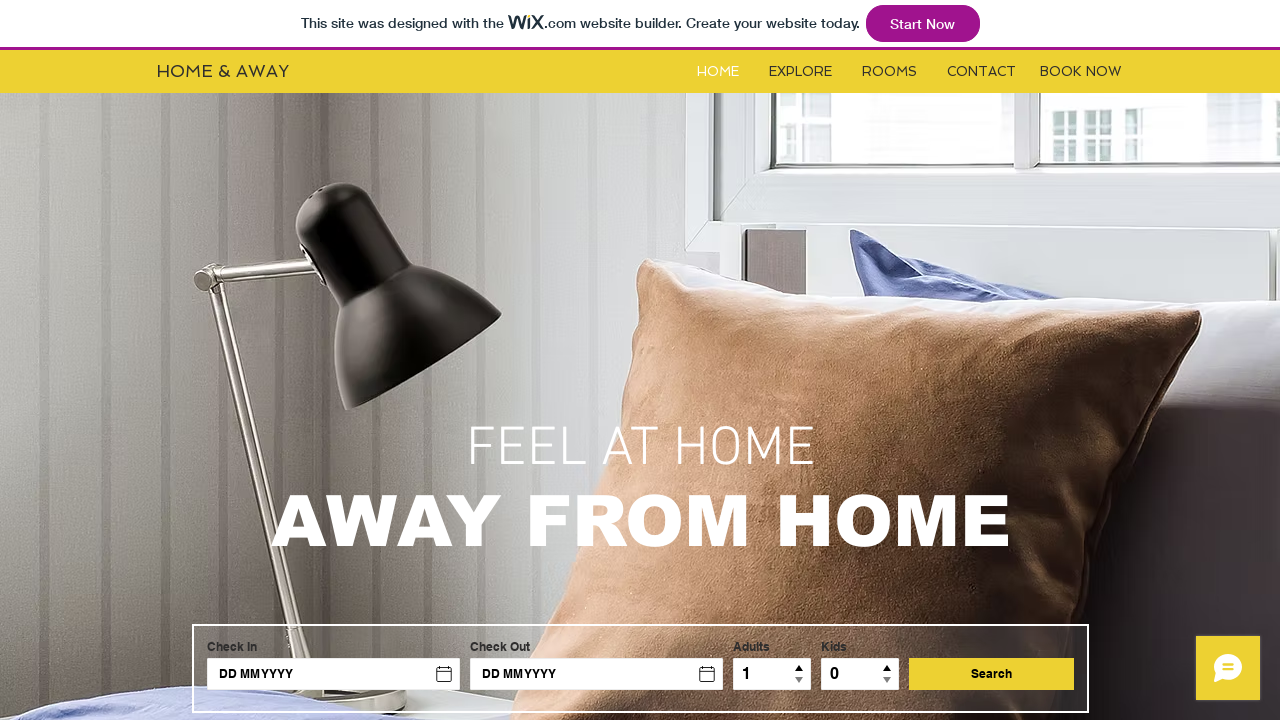

Retrieved href attribute from contact mail button
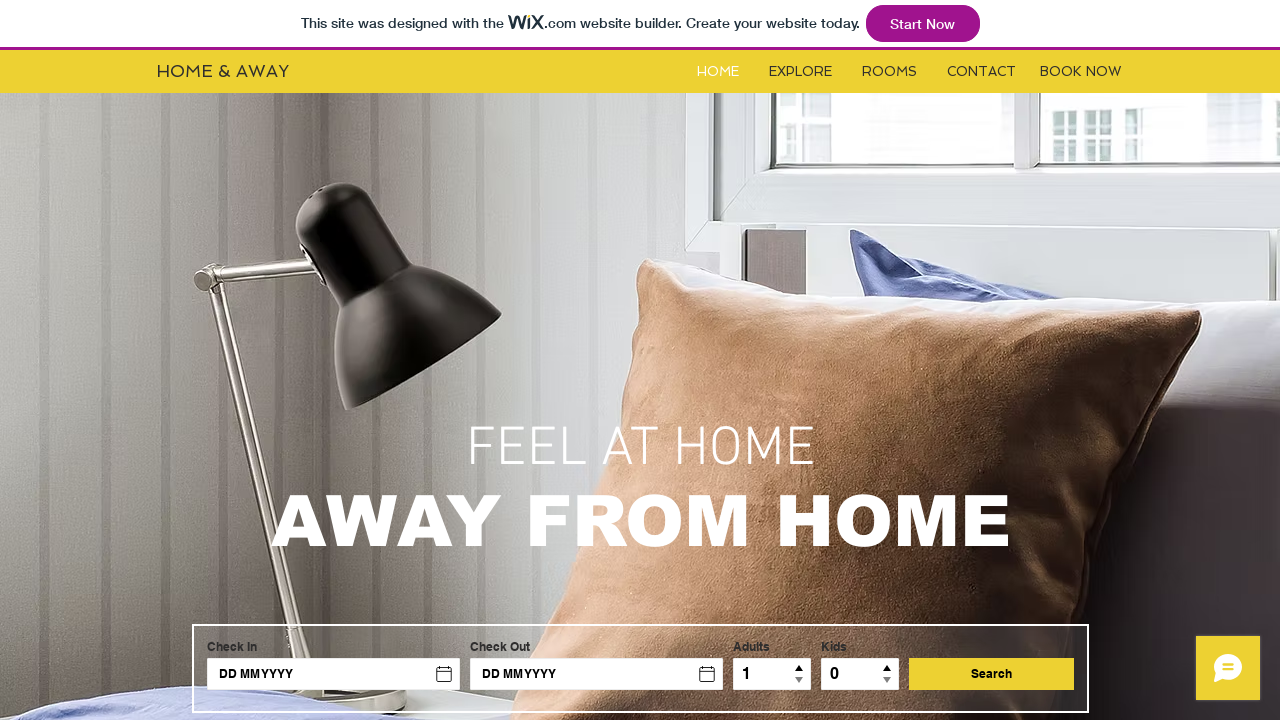

Verified href attribute starts with 'mailto:'
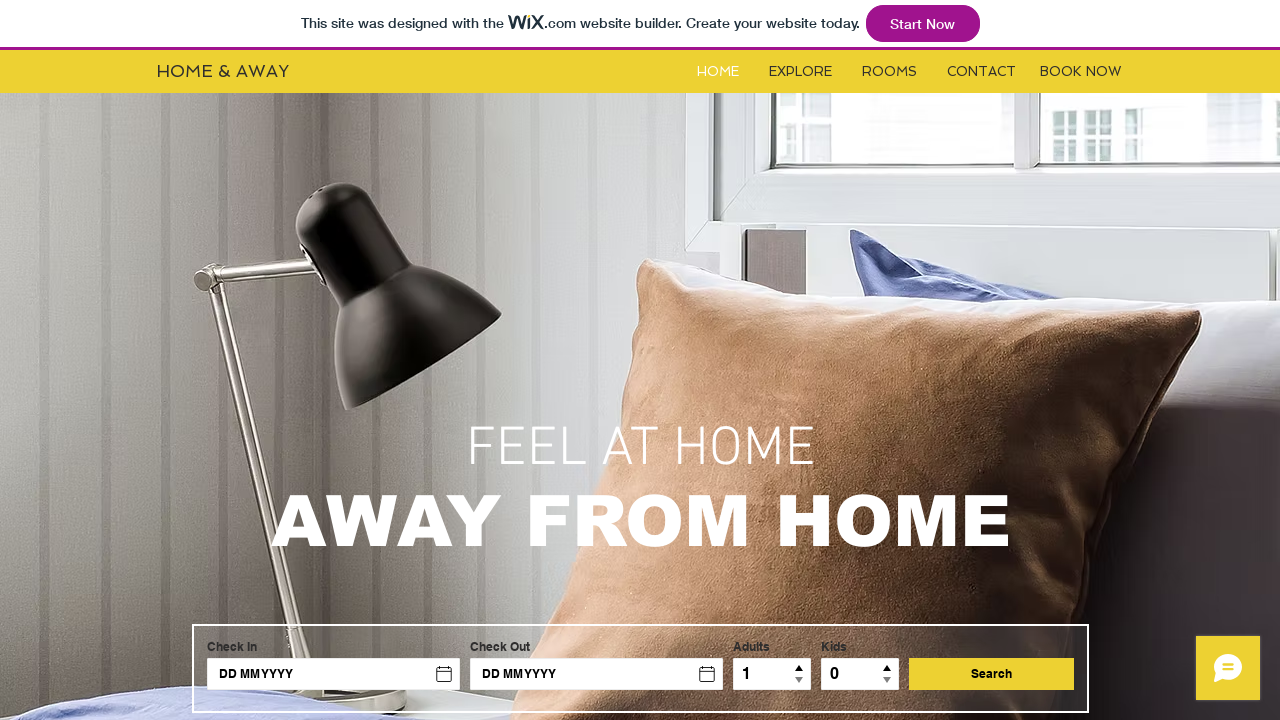

Verified href contains expected email address 'info@mysite.com'
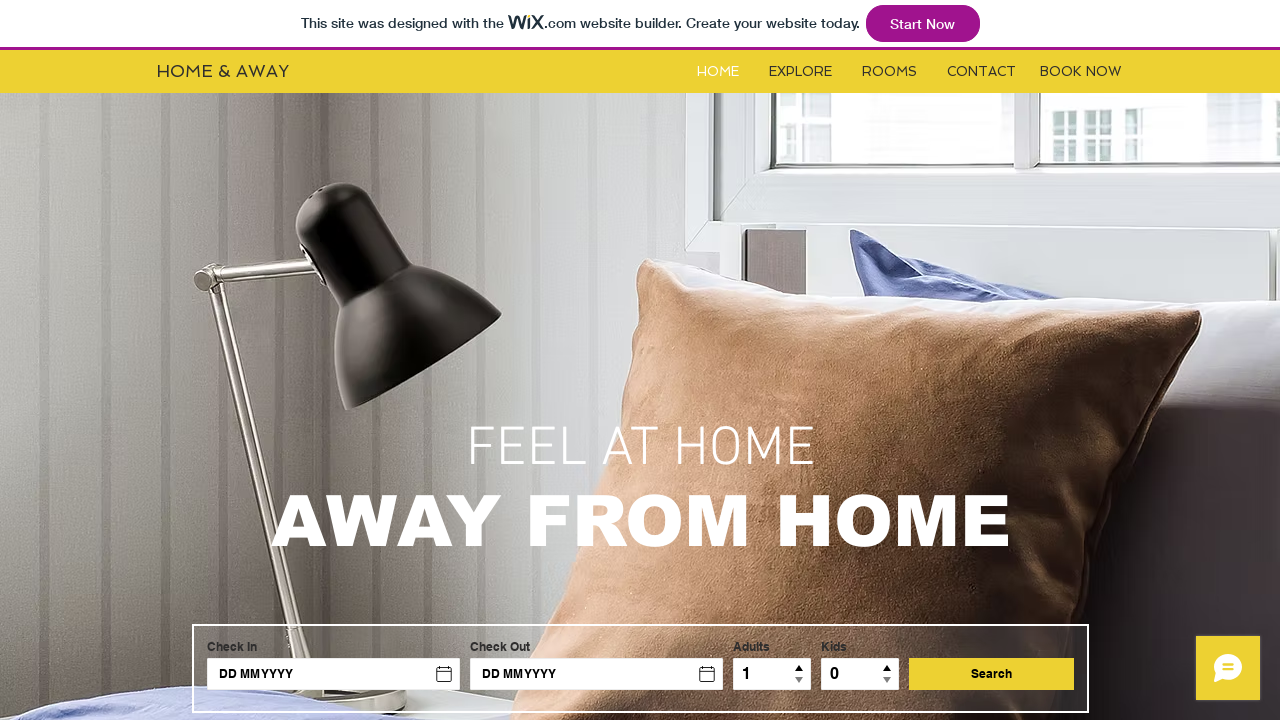

Clicked the contact mail button
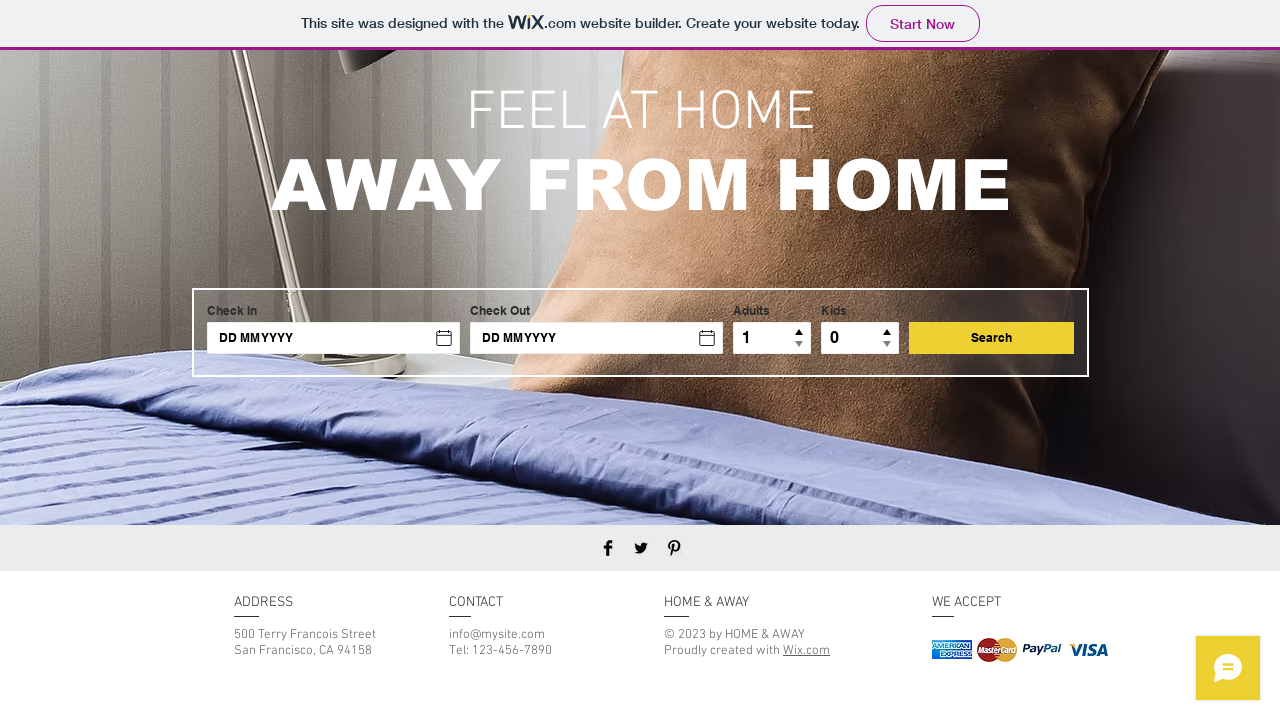

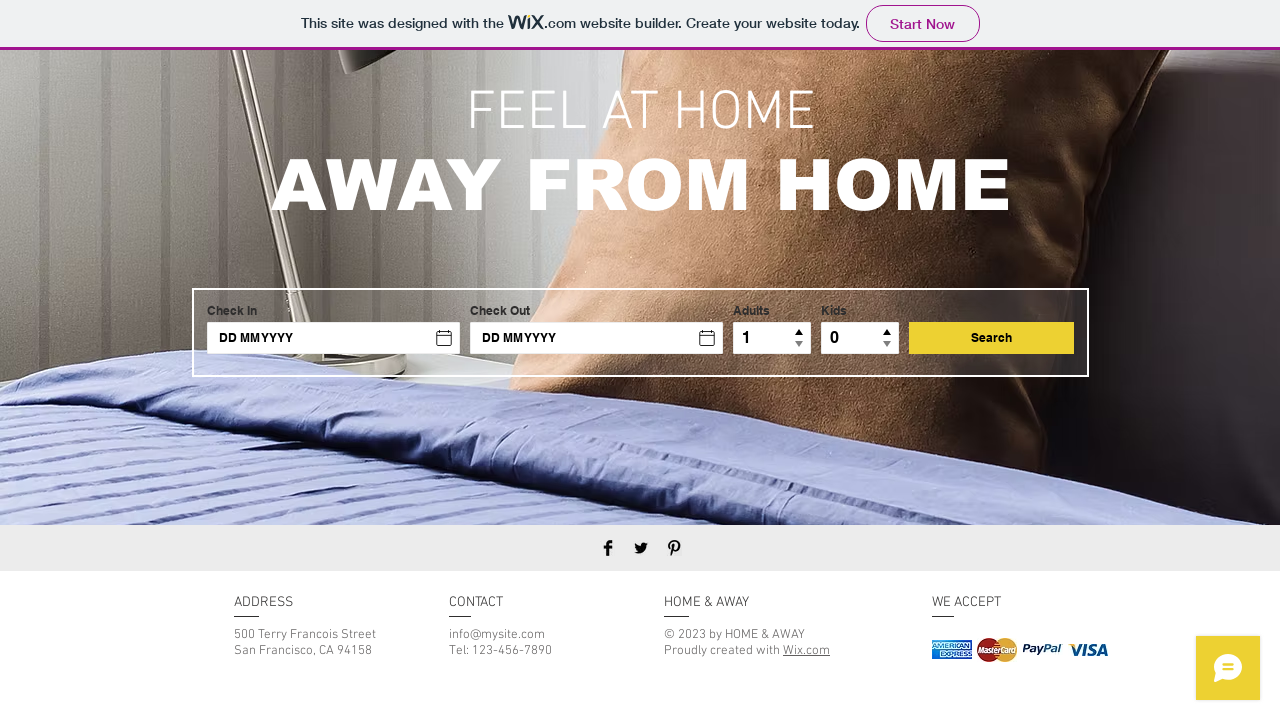